Tests navigation on the Training Support website by loading the homepage, verifying the page title element, clicking the "About Us" link, and verifying the new page title.

Starting URL: https://www.training-support.net/

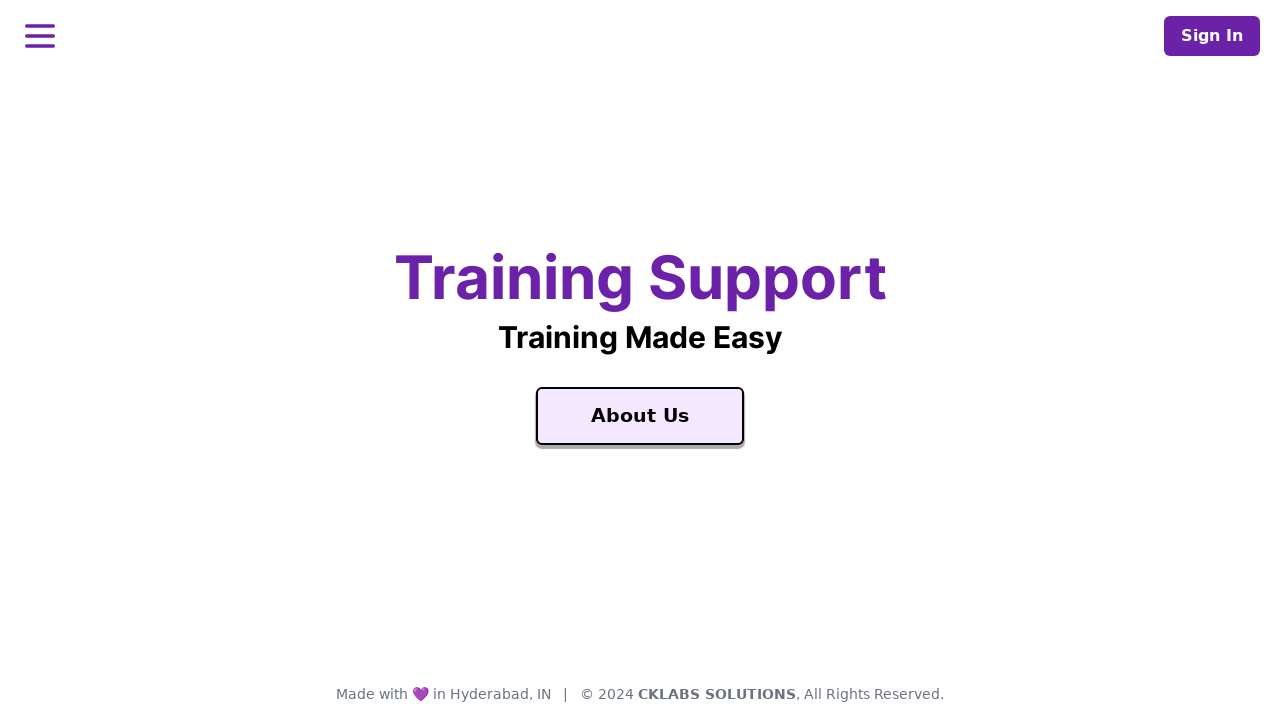

Waited for Training Support title element to load on homepage
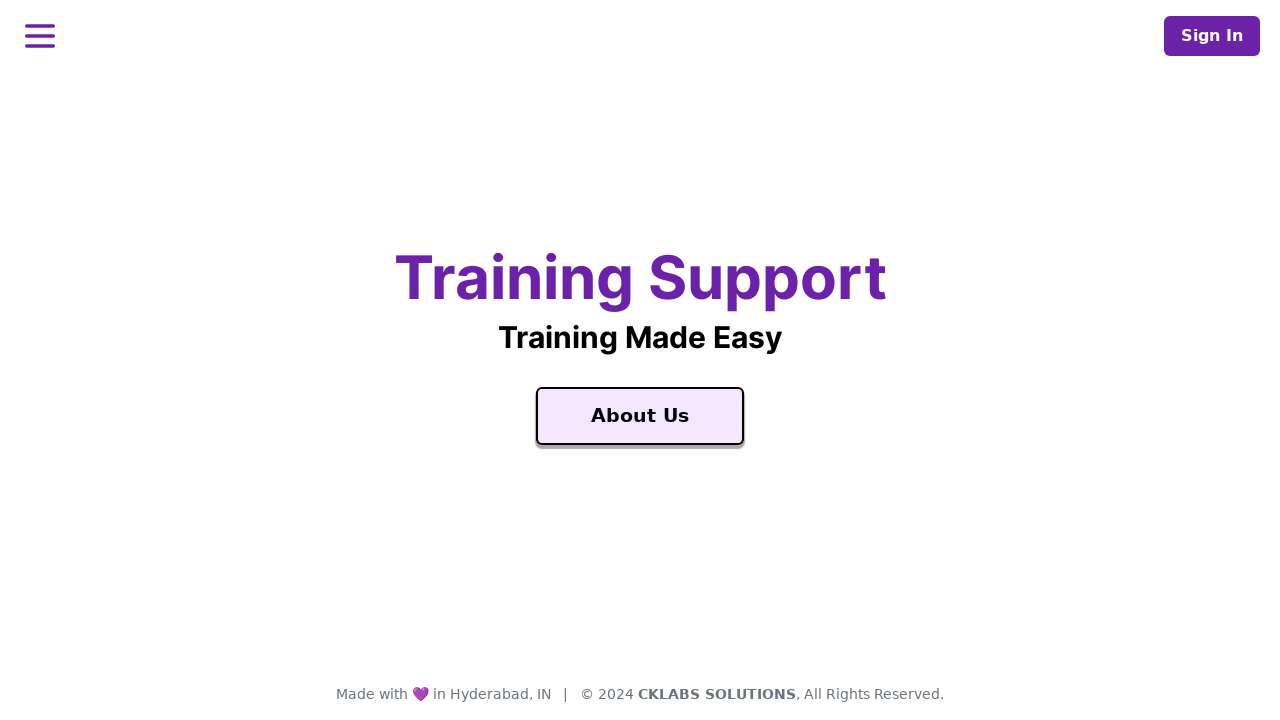

Retrieved homepage title text: 'Training Support'
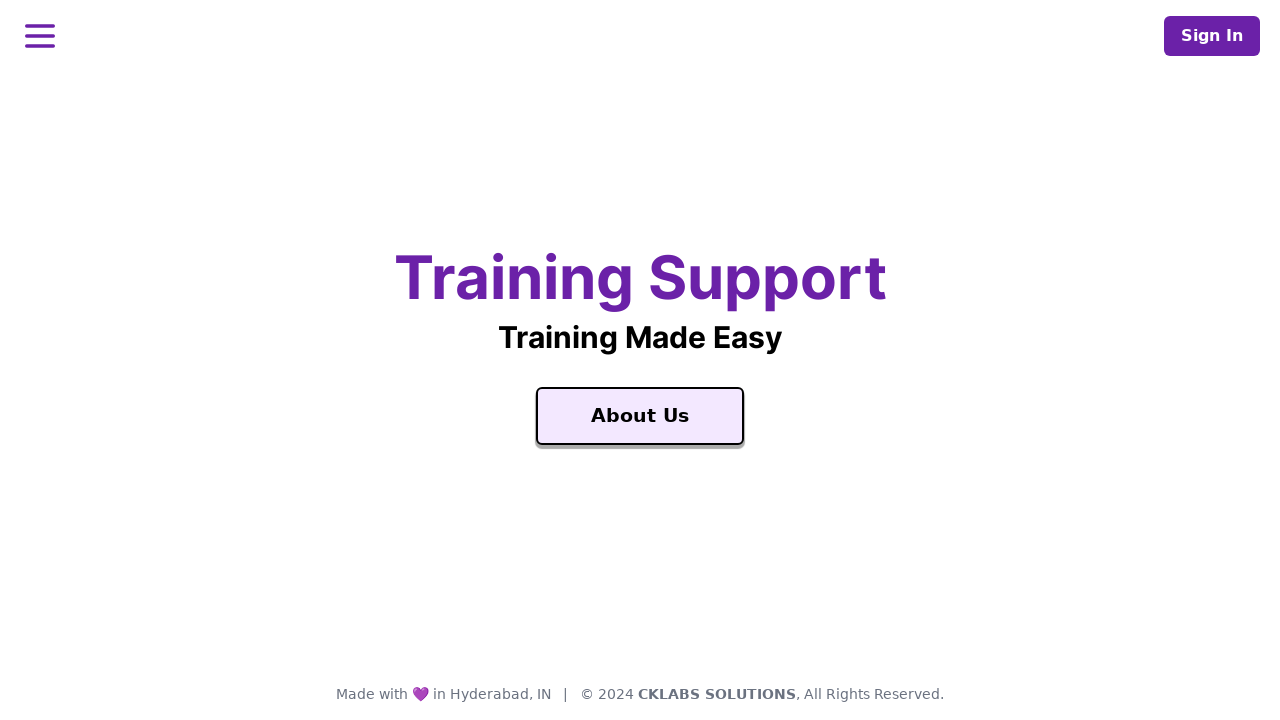

Clicked the 'About Us' link at (640, 416) on a:has-text('About Us'), [aria-label='About Us']
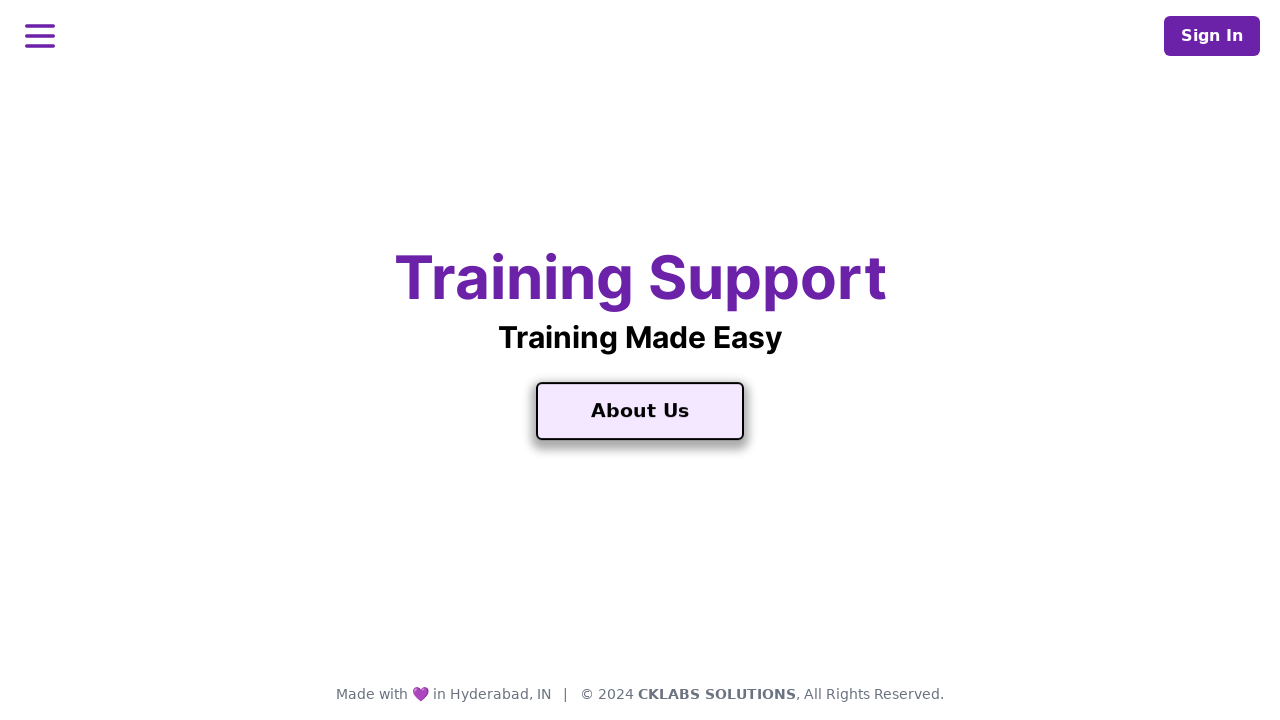

Waited for About Us page to load
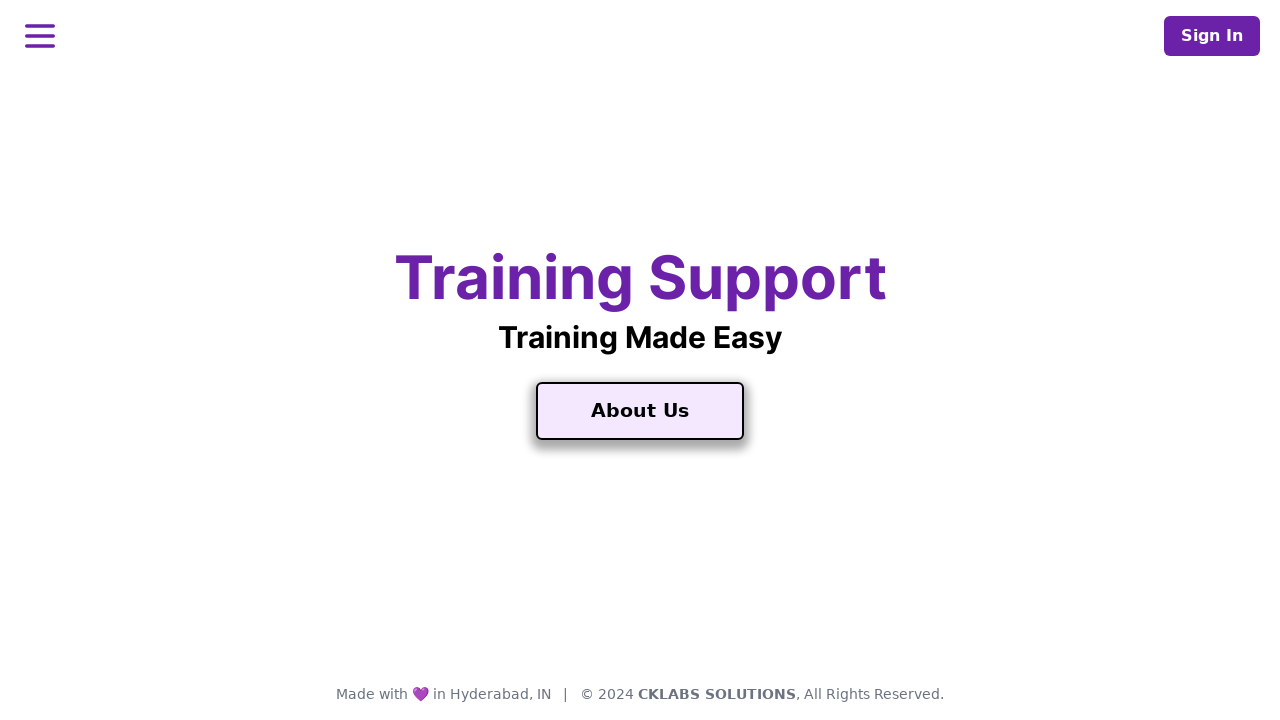

Retrieved About Us page title: 'About Us'
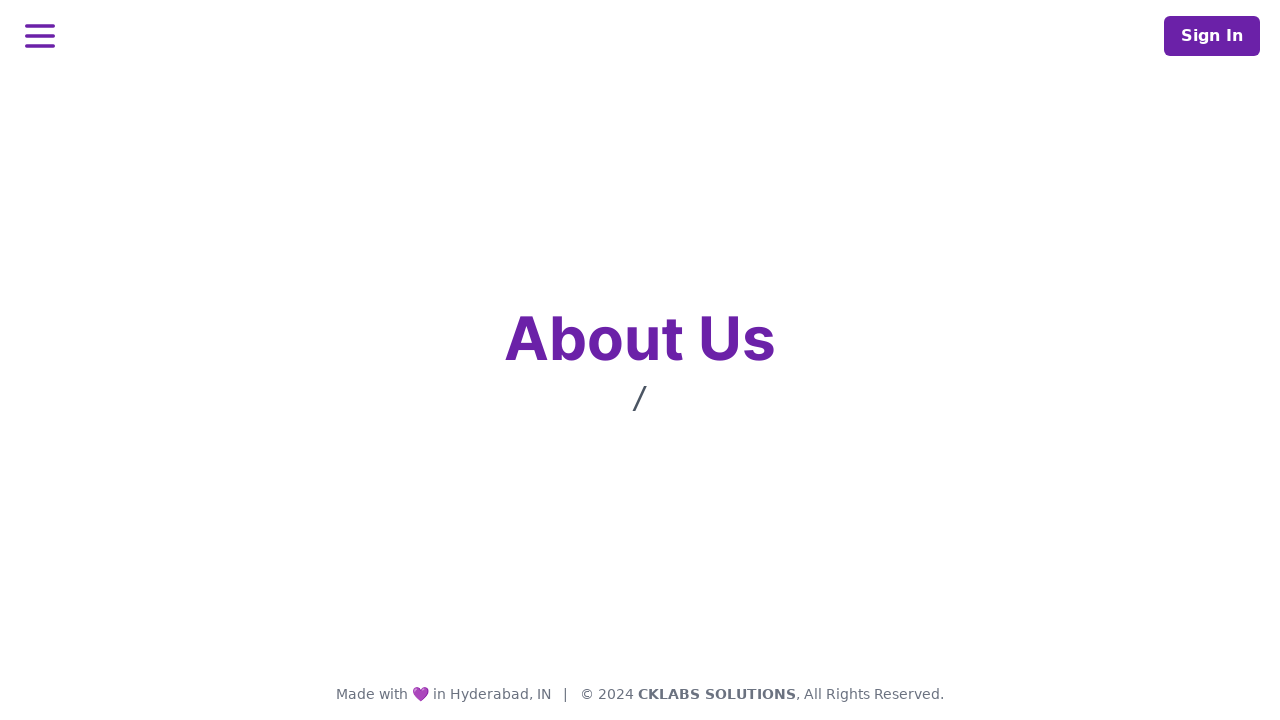

Assertion passed: Homepage title matches 'Training Support'
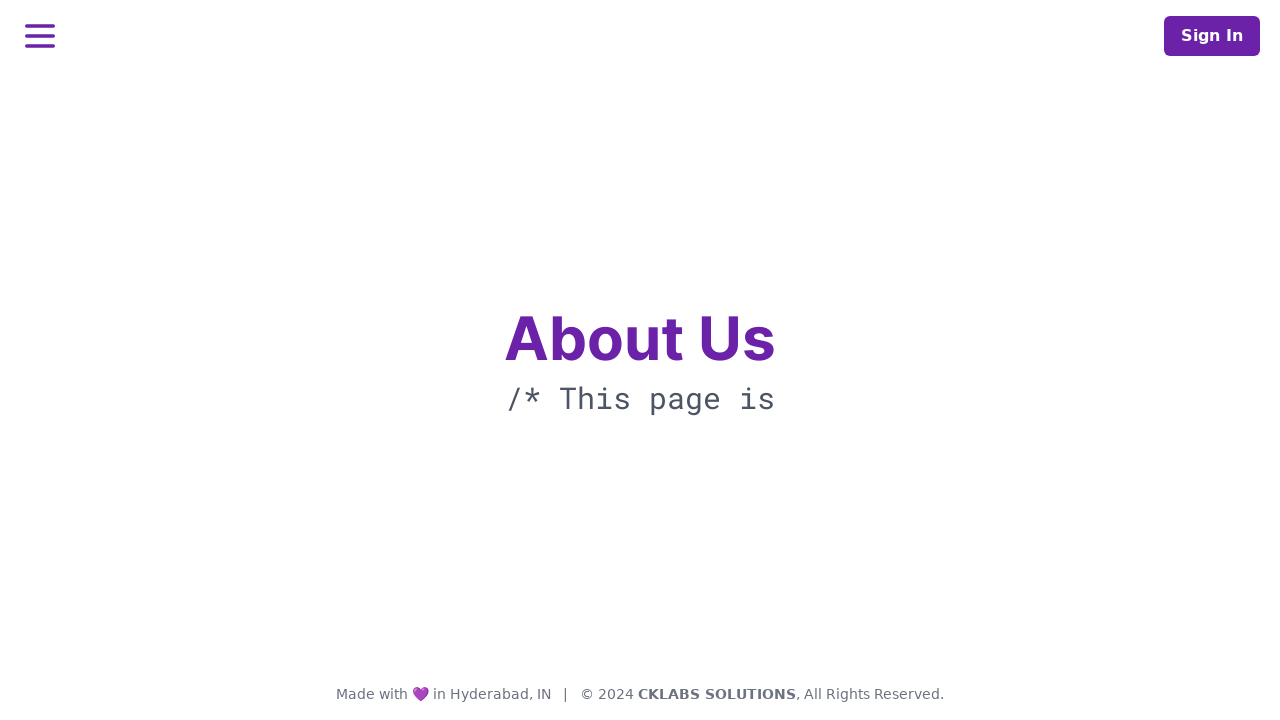

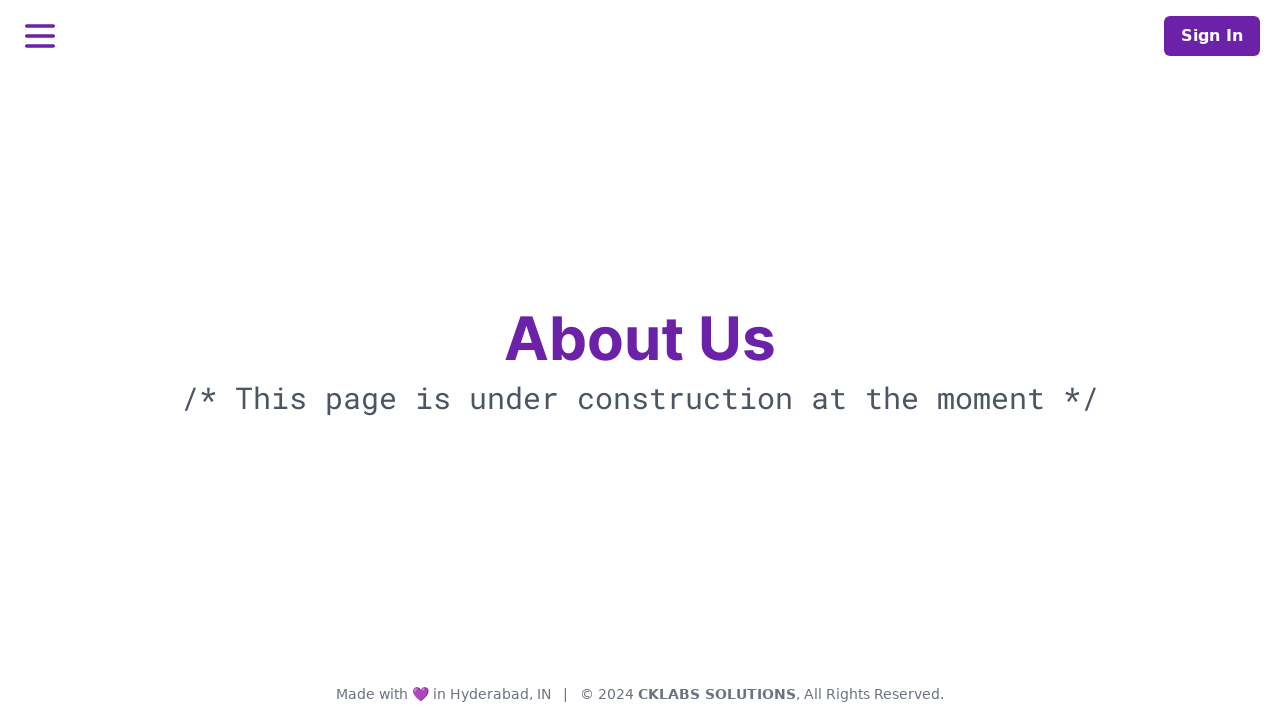